Tests clicking the "Mouse over" link and verifies the page loads successfully

Starting URL: https://bonigarcia.dev/selenium-webdriver-java/

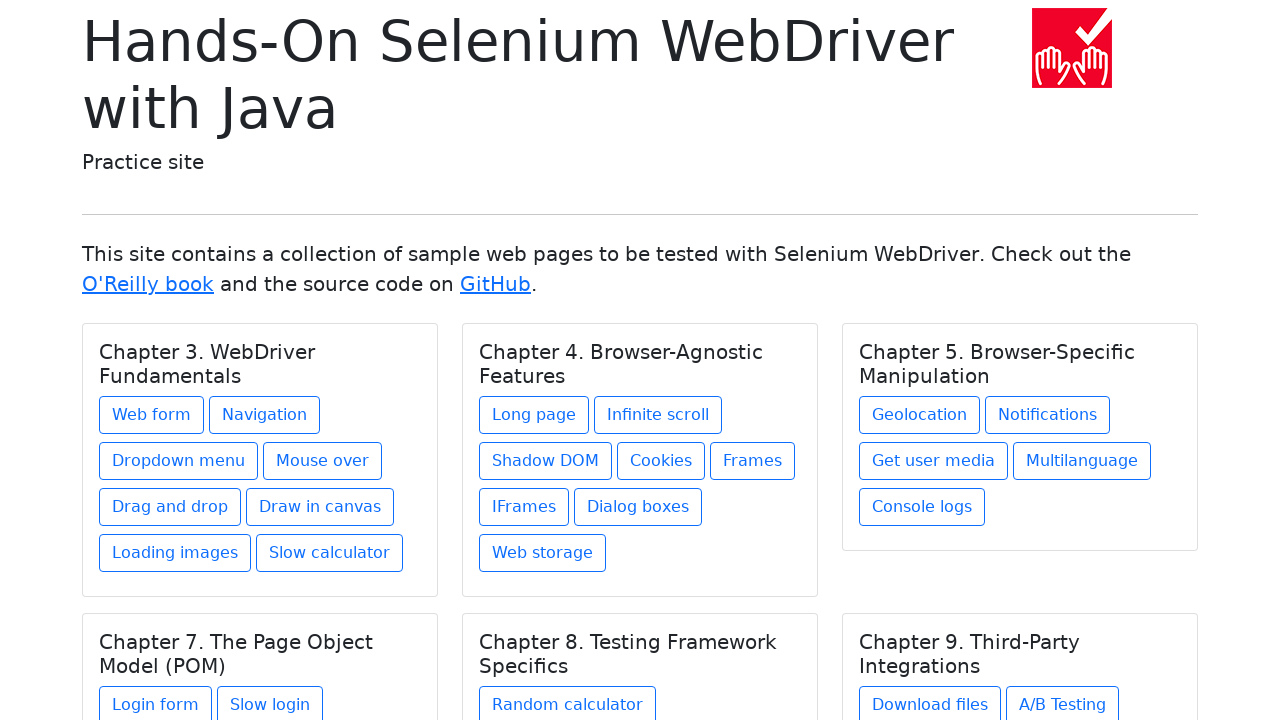

Clicked the 'Mouse over' link at (322, 461) on text=Mouse over
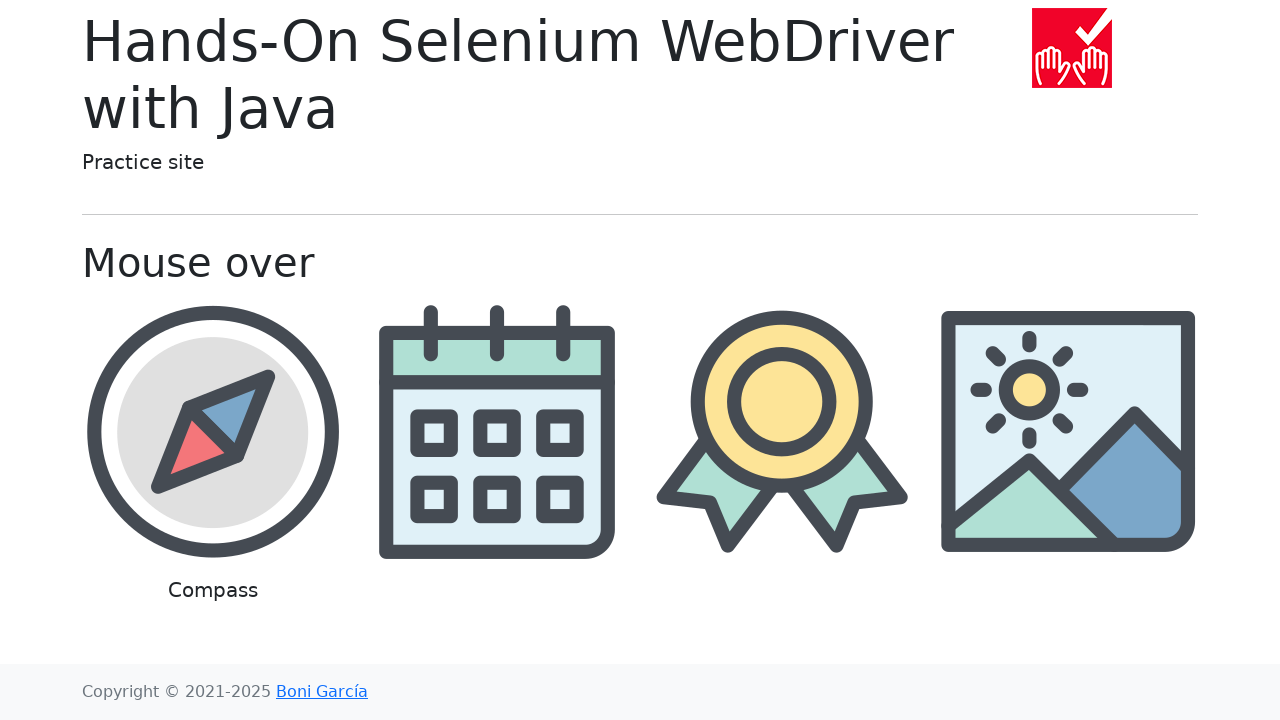

Page loaded successfully after clicking 'Mouse over' link
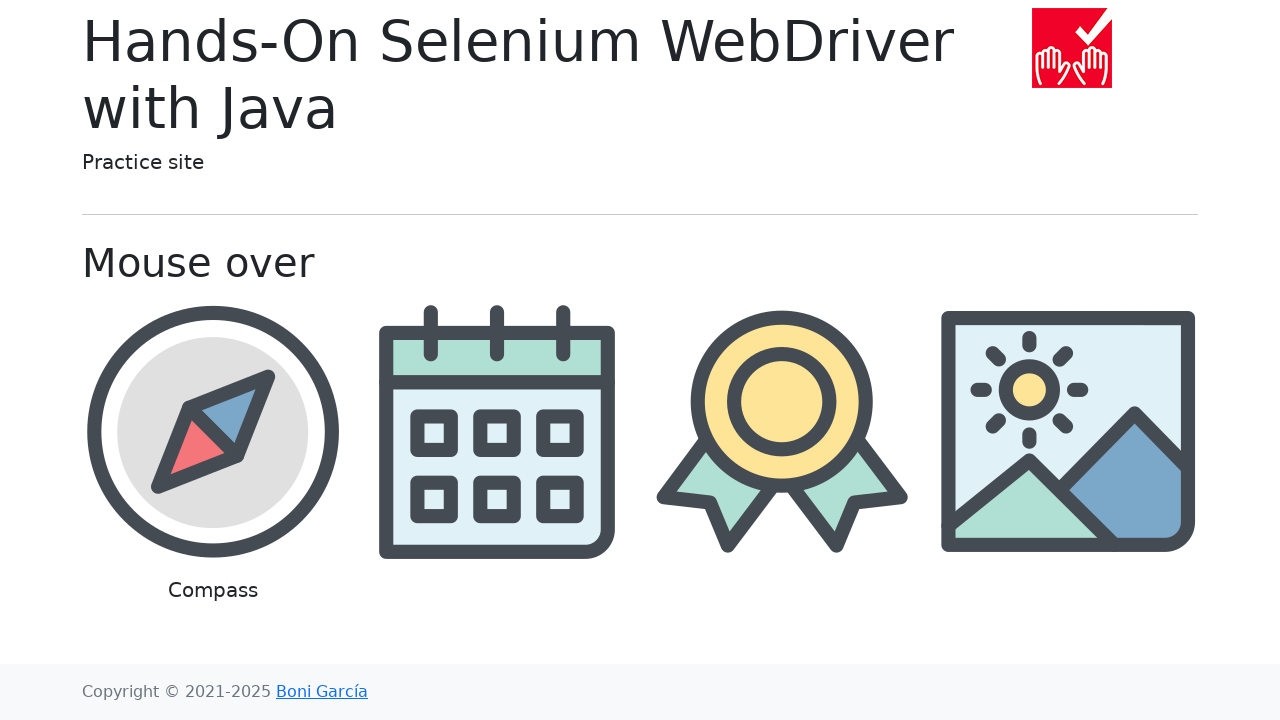

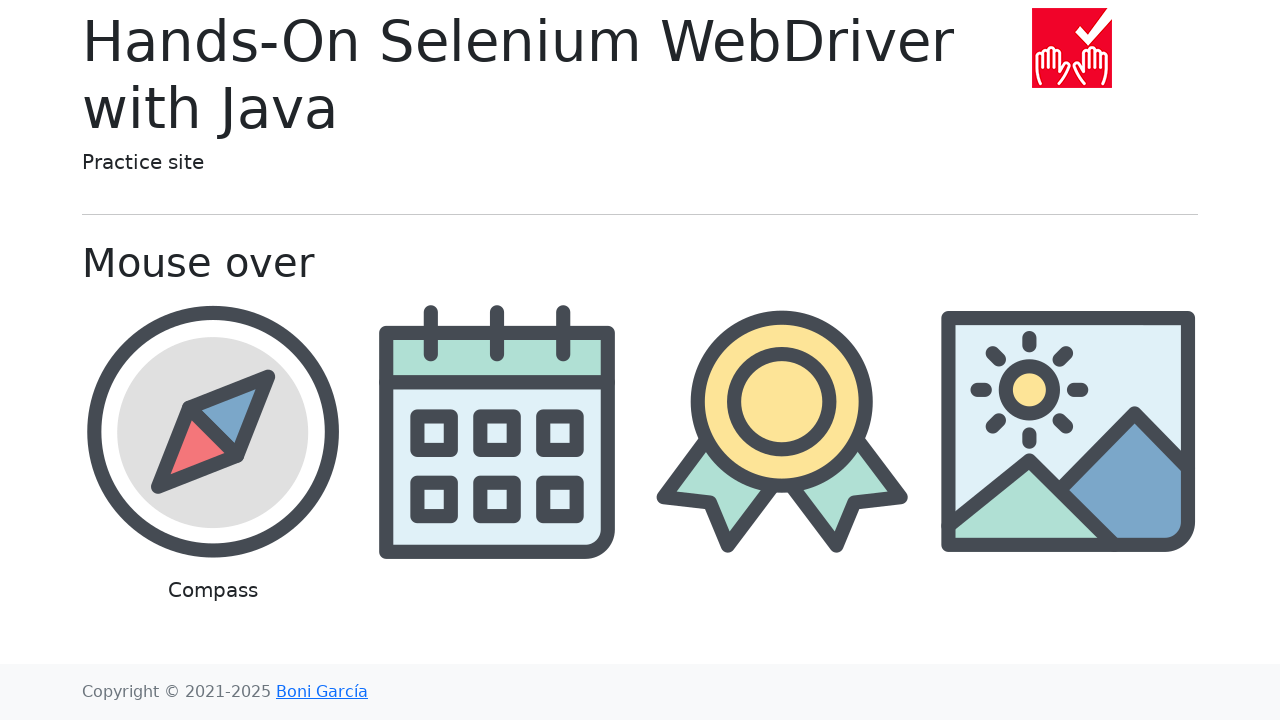